Tests that clicking the Ipbase logo navigates back to the base URL

Starting URL: https://ipbase.com/

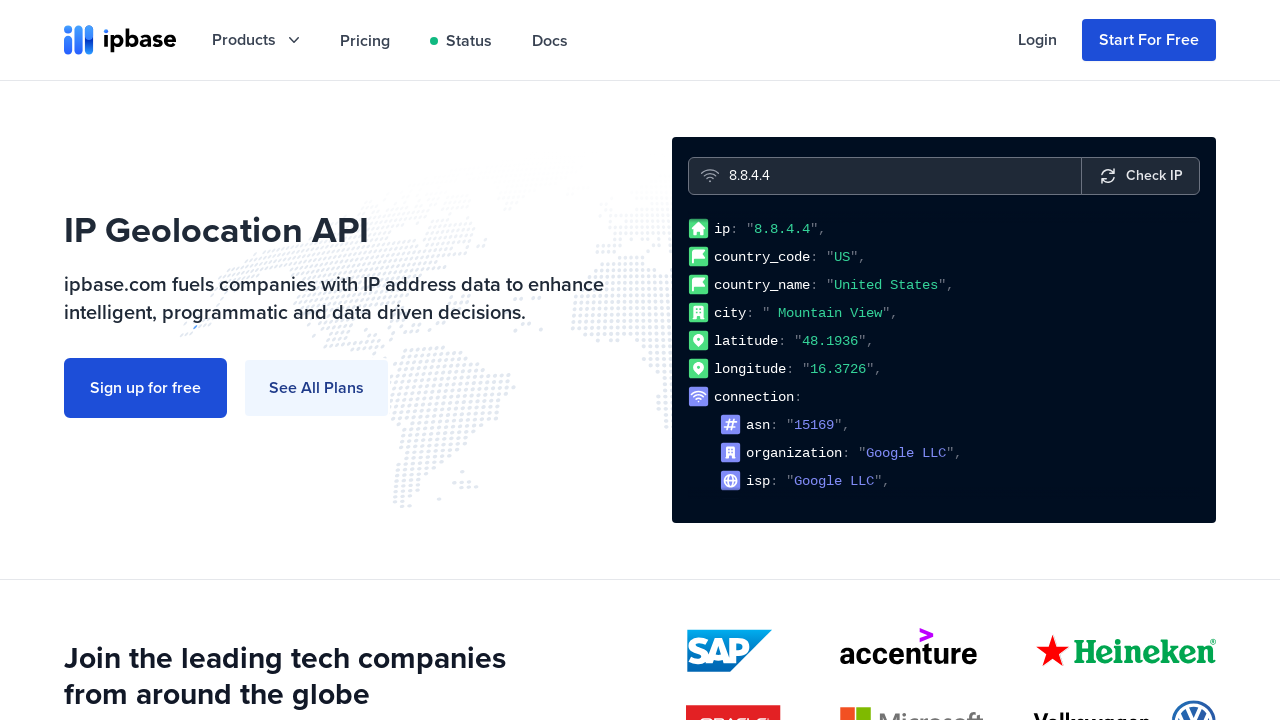

Clicked Ipbase logo to navigate at (120, 40) on xpath=//*[@aria-label='Ipbase'][2]
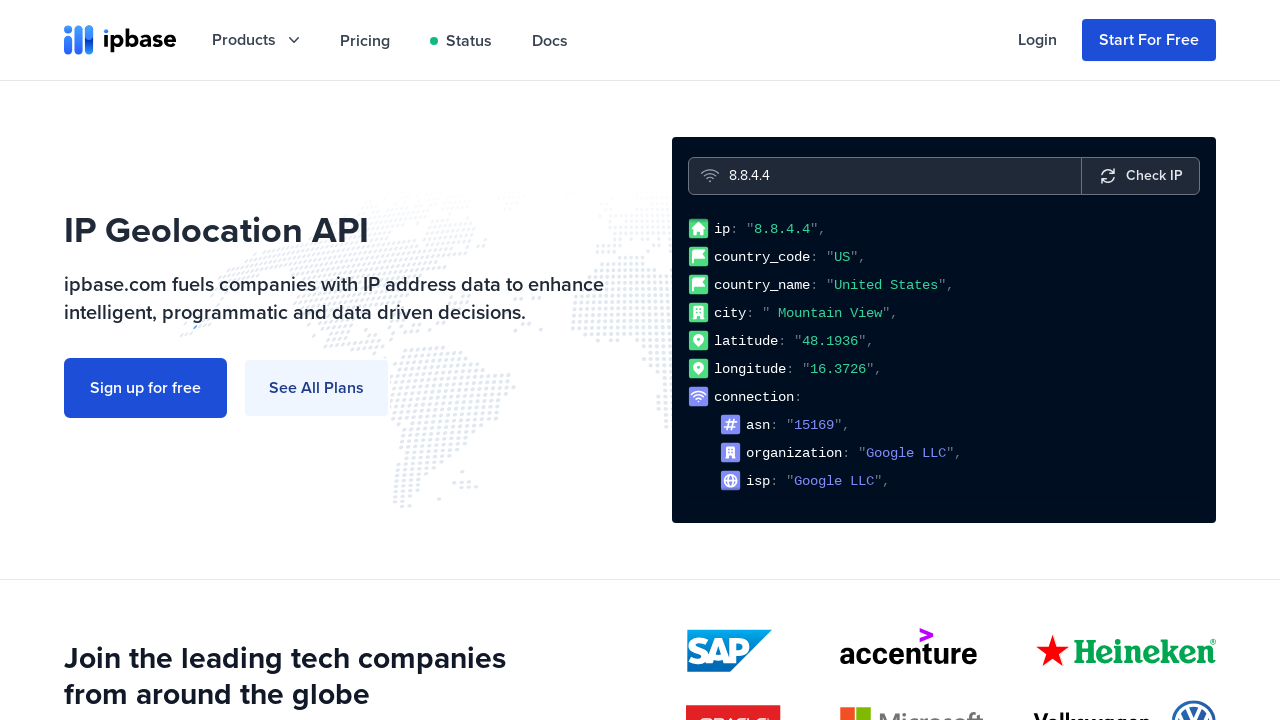

Navigated to base URL https://ipbase.com/
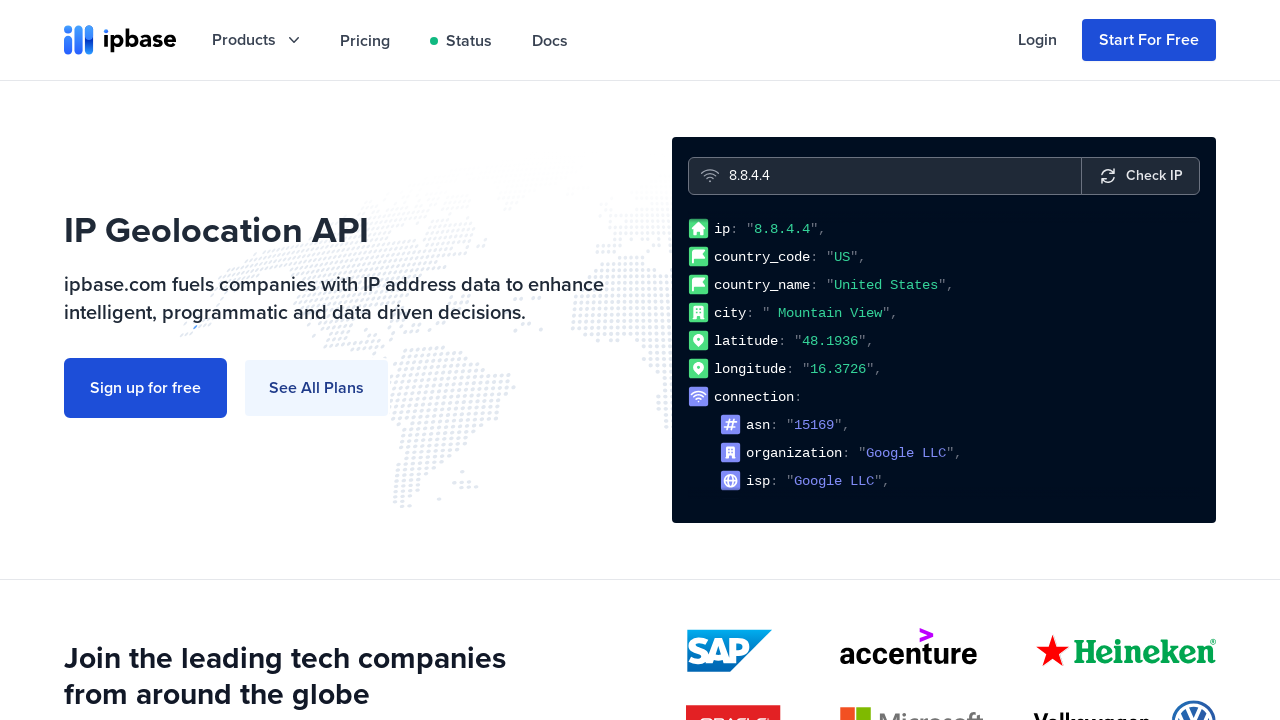

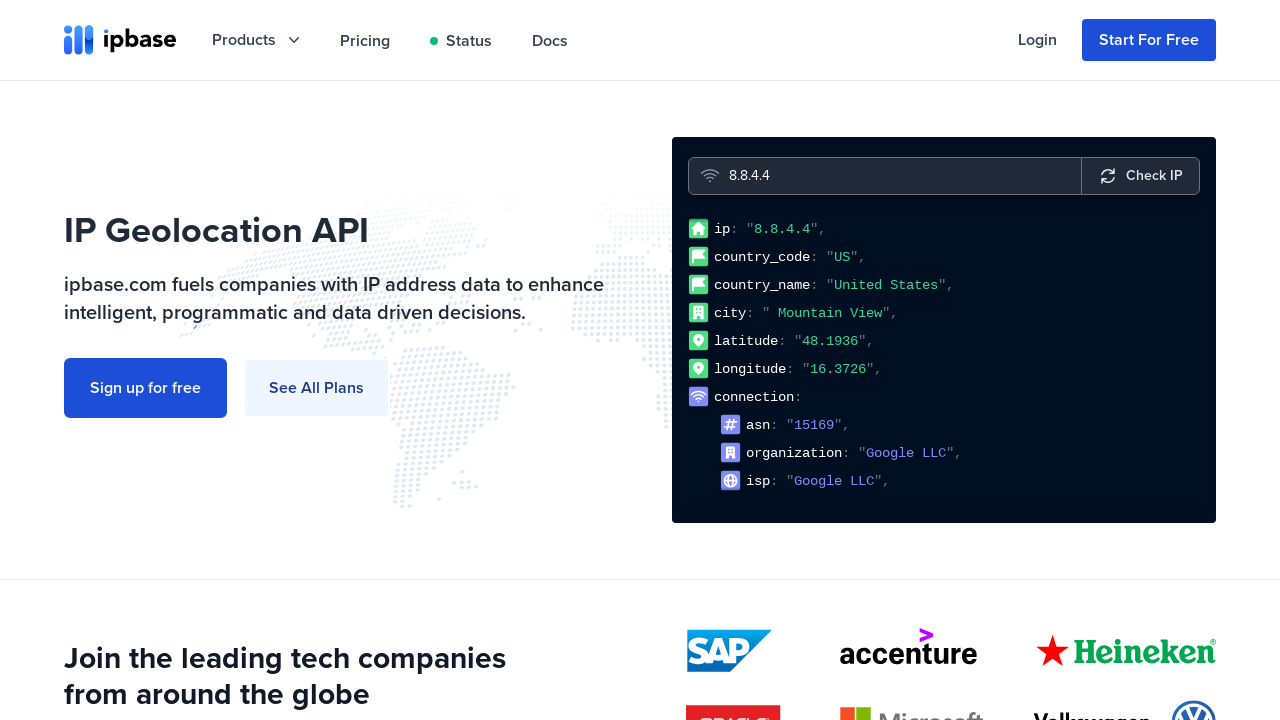